Tests successful login on the Herokuapp demo site using the public test credentials and verifies the secure page is accessed

Starting URL: http://the-internet.herokuapp.com/login

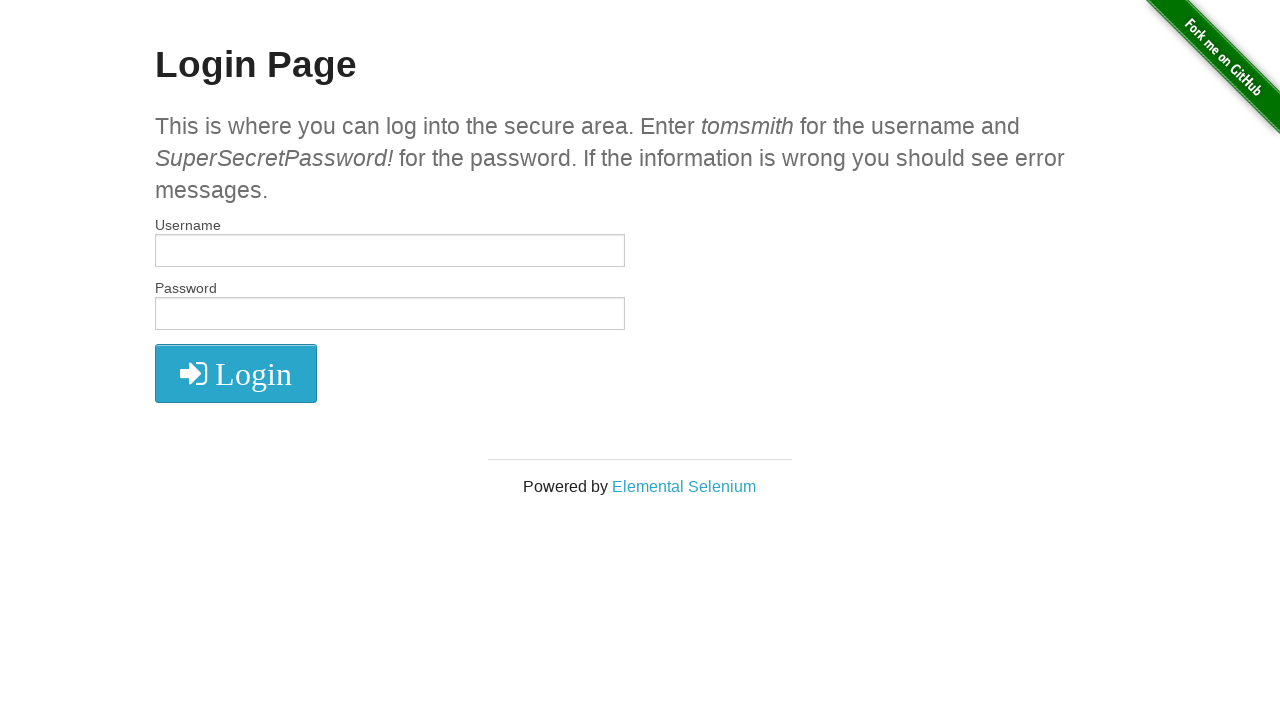

Filled username field with 'tomsmith' on #username
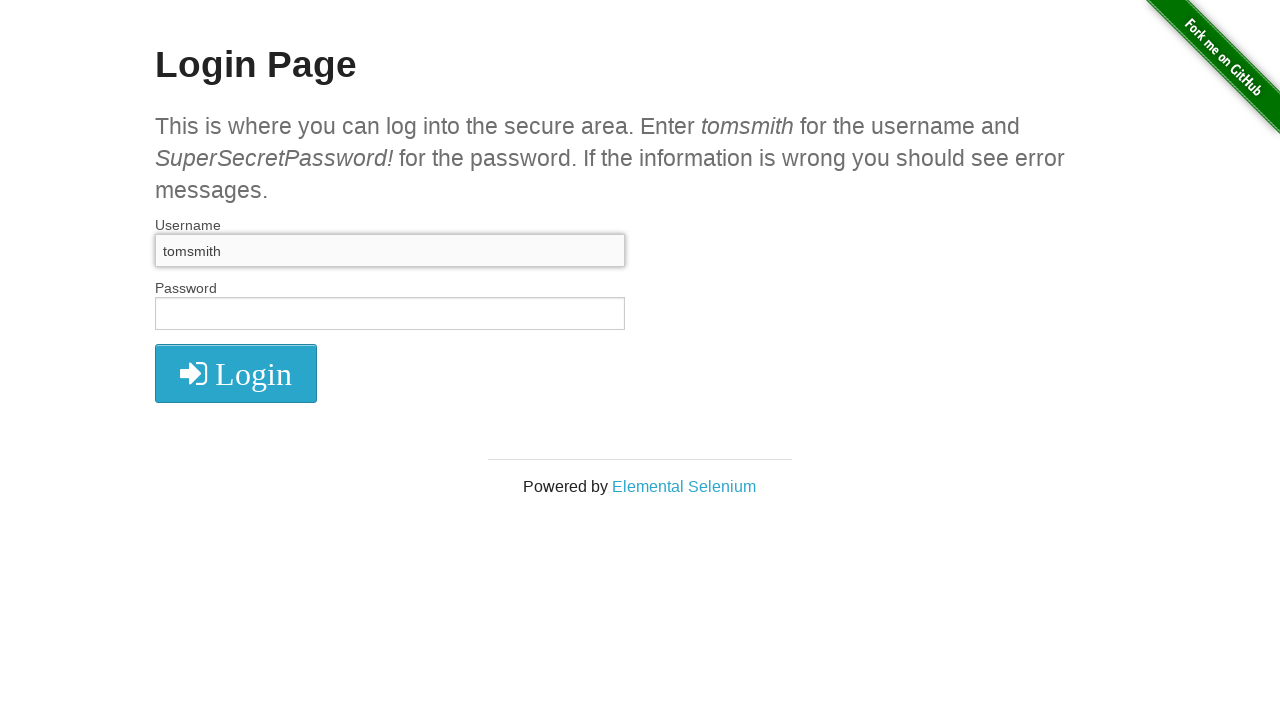

Filled password field with 'SuperSecretPassword!' on input[name='password']
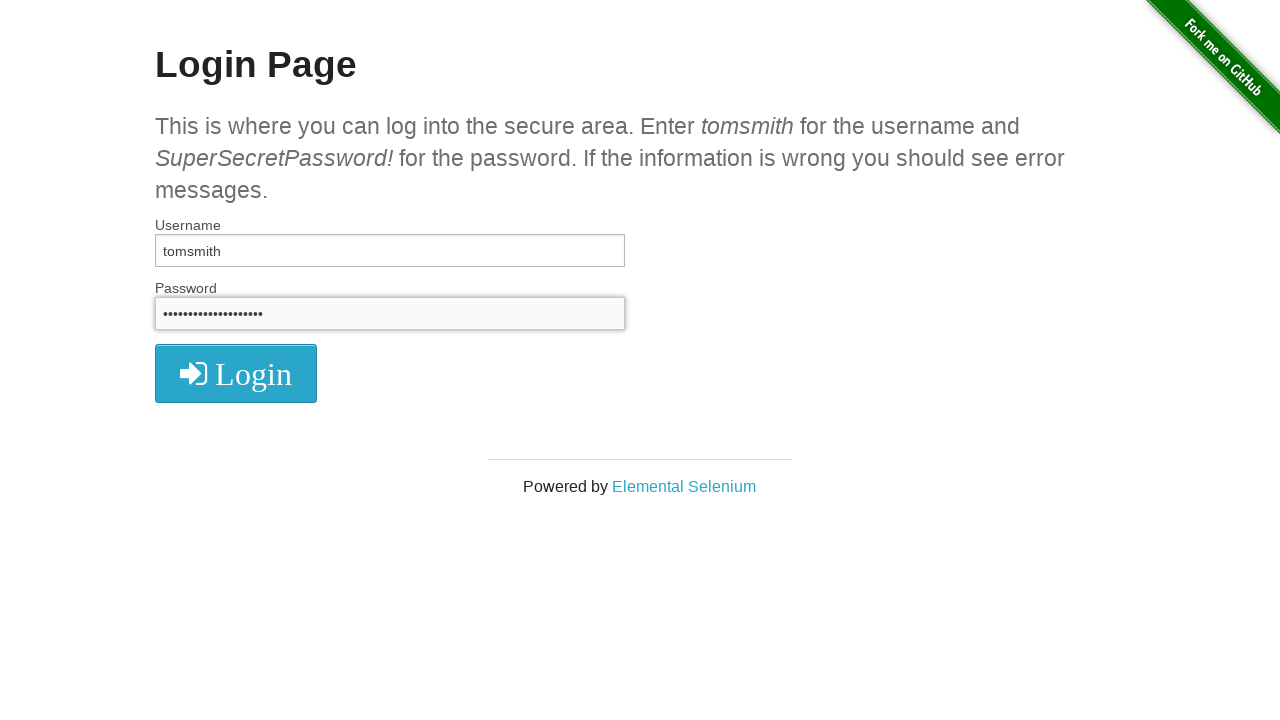

Clicked login button at (236, 373) on button
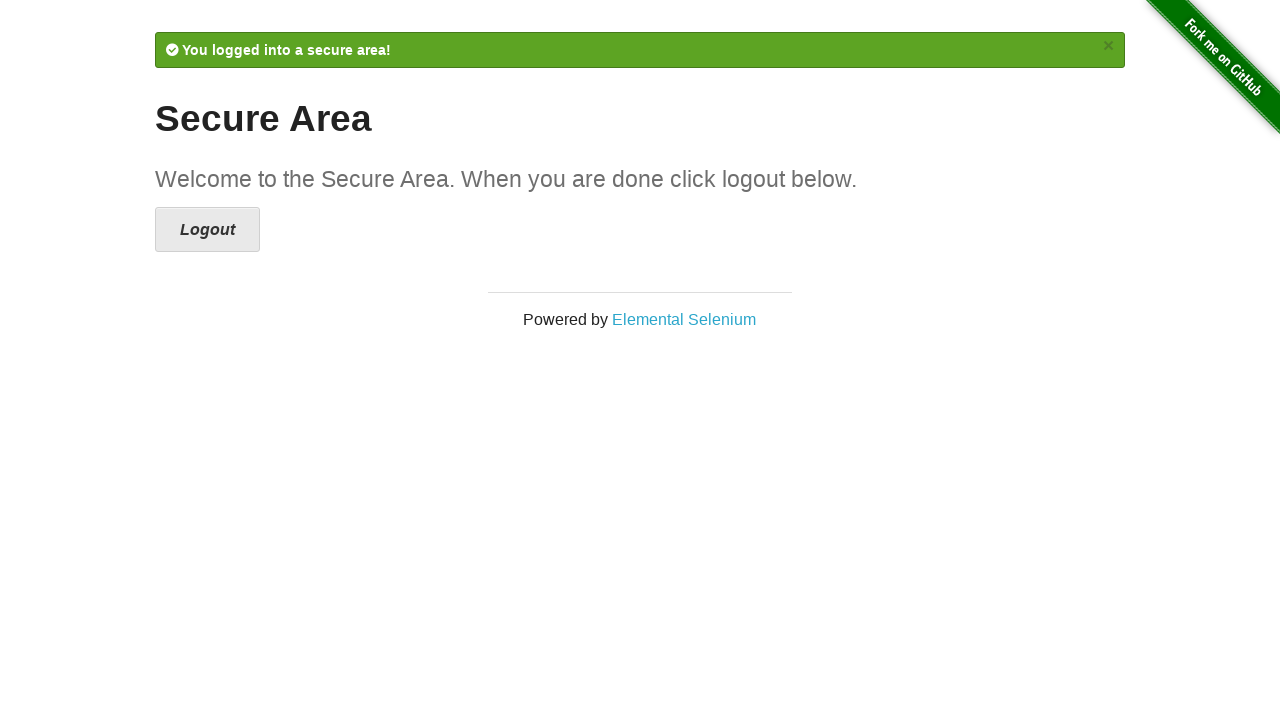

Successfully navigated to secure page
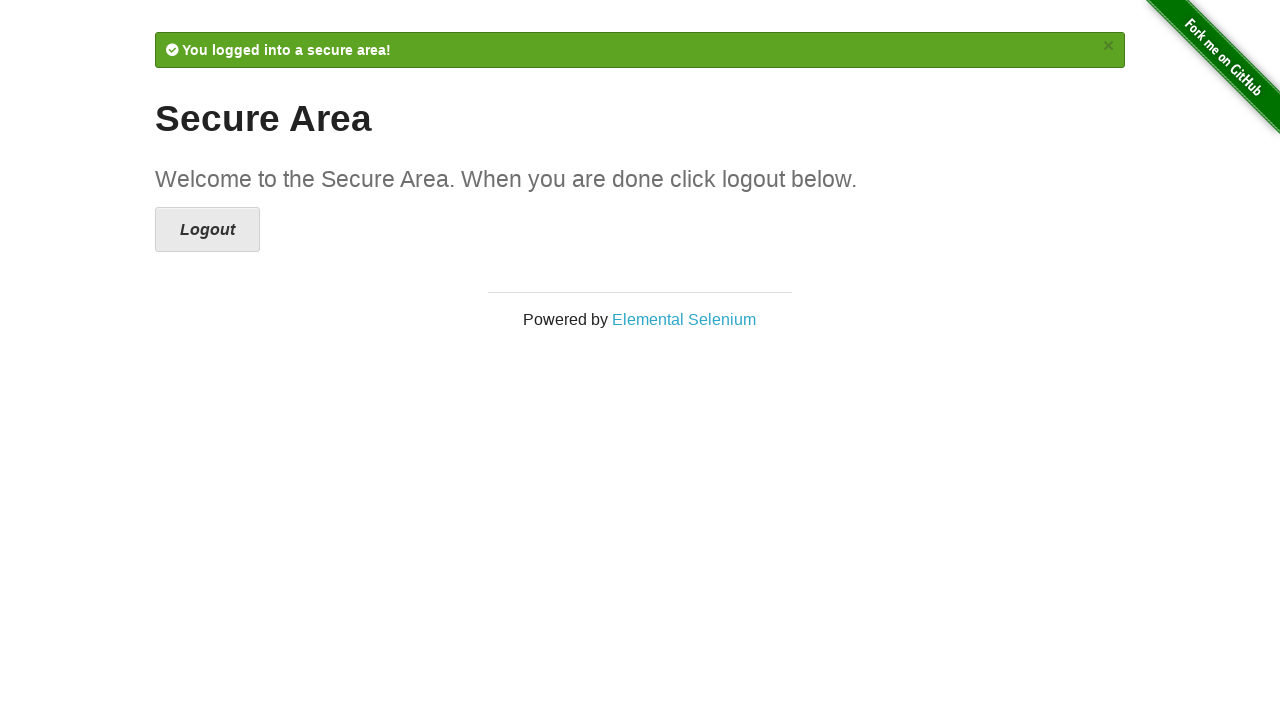

Verified logout button is visible on secure page
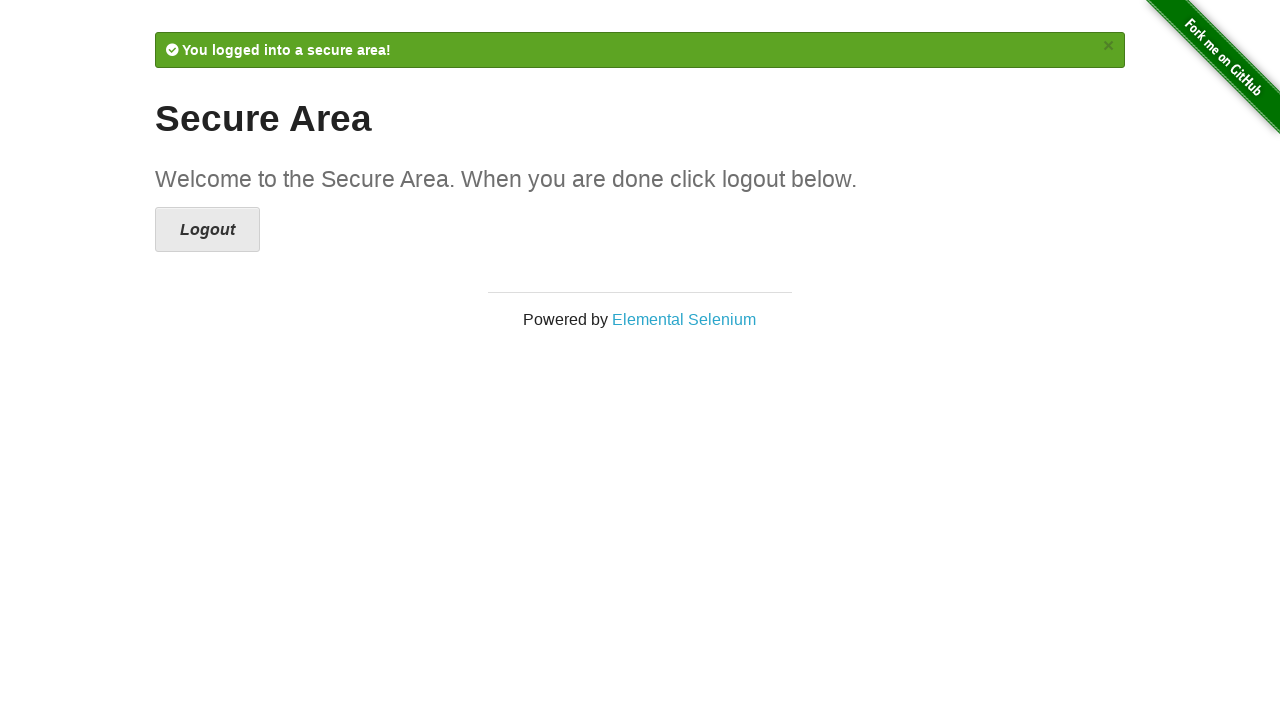

Verified success message 'You logged into a secure area!' is displayed
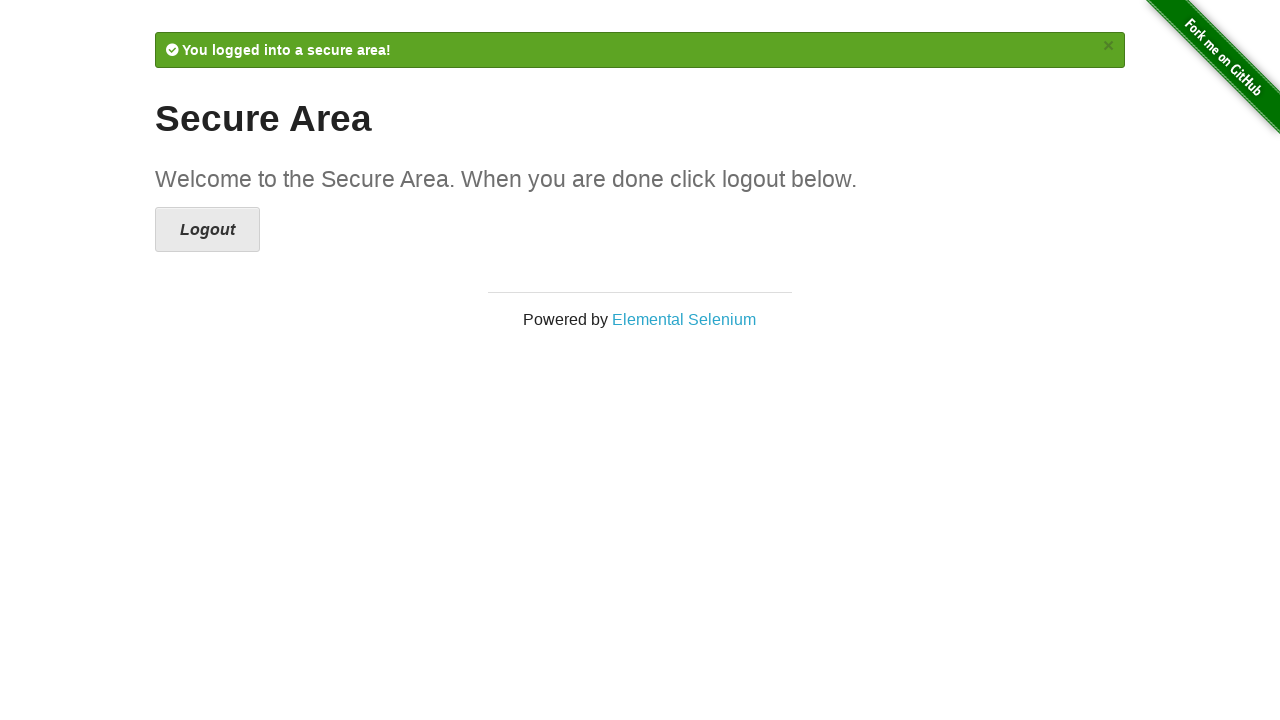

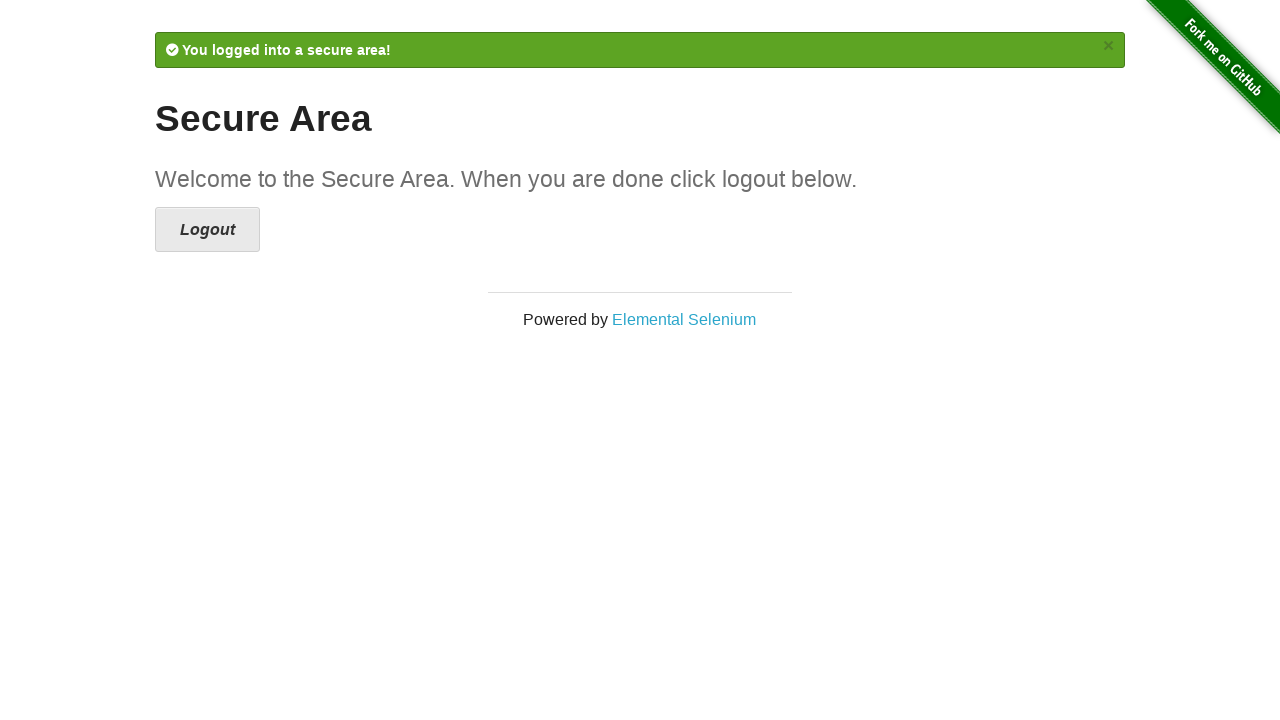